Tests currency dropdown selection functionality by selecting USD from the dropdown

Starting URL: https://rahulshettyacademy.com/dropdownsPractise/

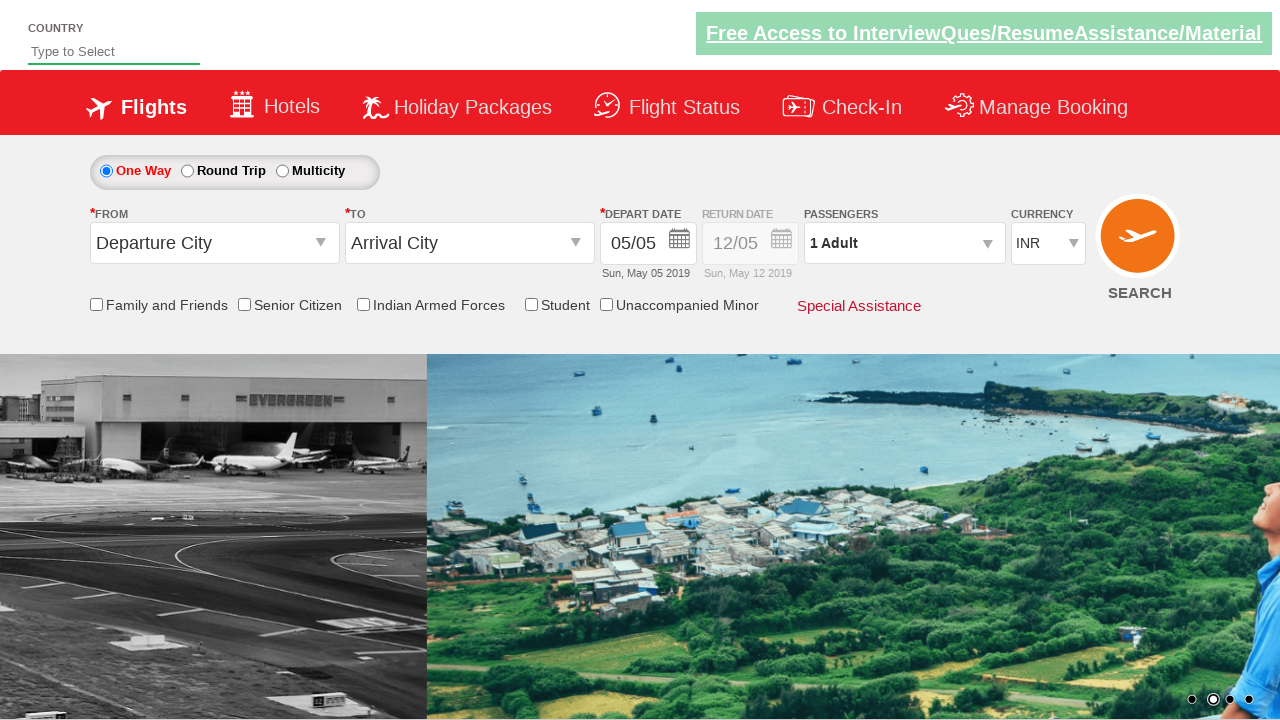

Located currency dropdown element
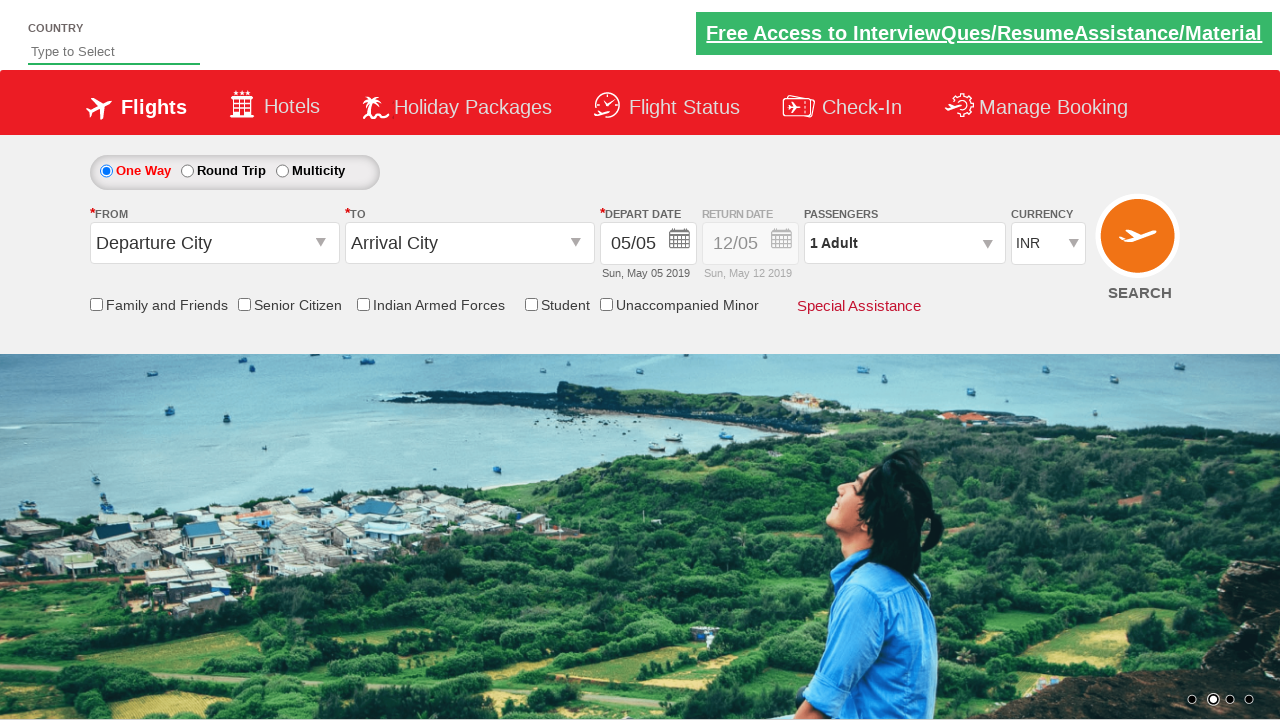

Selected USD from currency dropdown (index 3) on #ctl00_mainContent_DropDownListCurrency
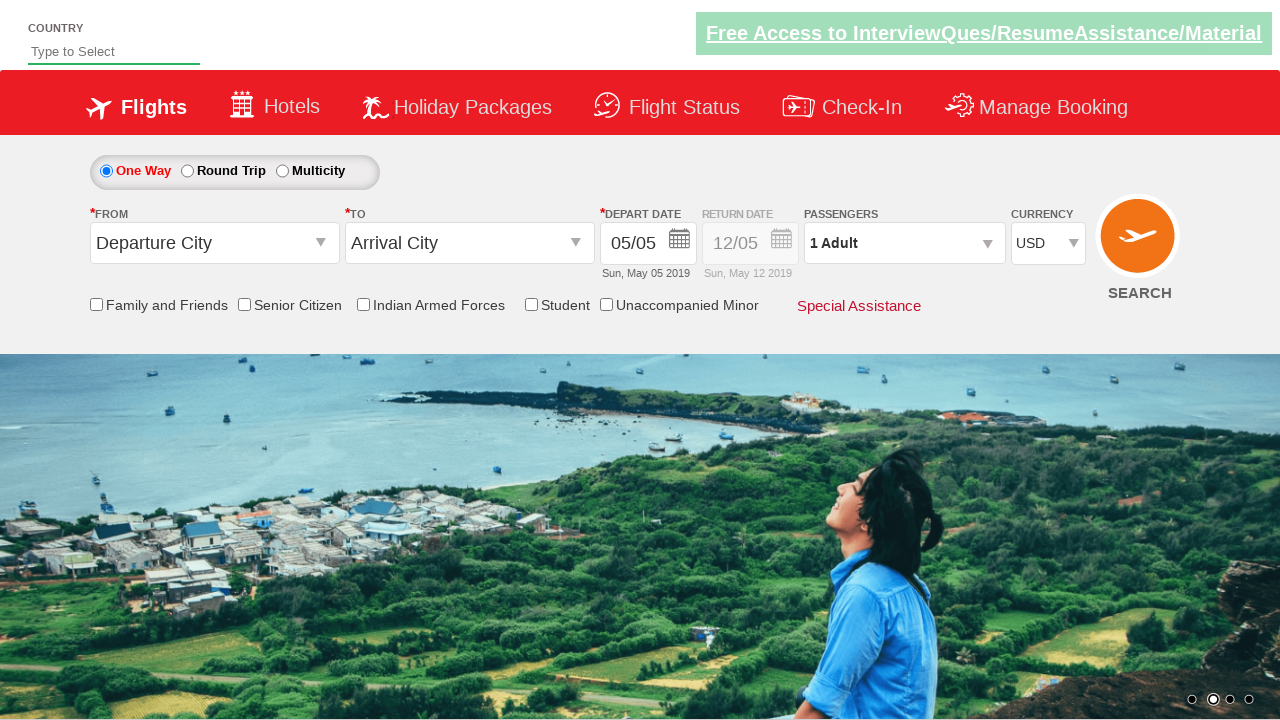

Located the checked currency option
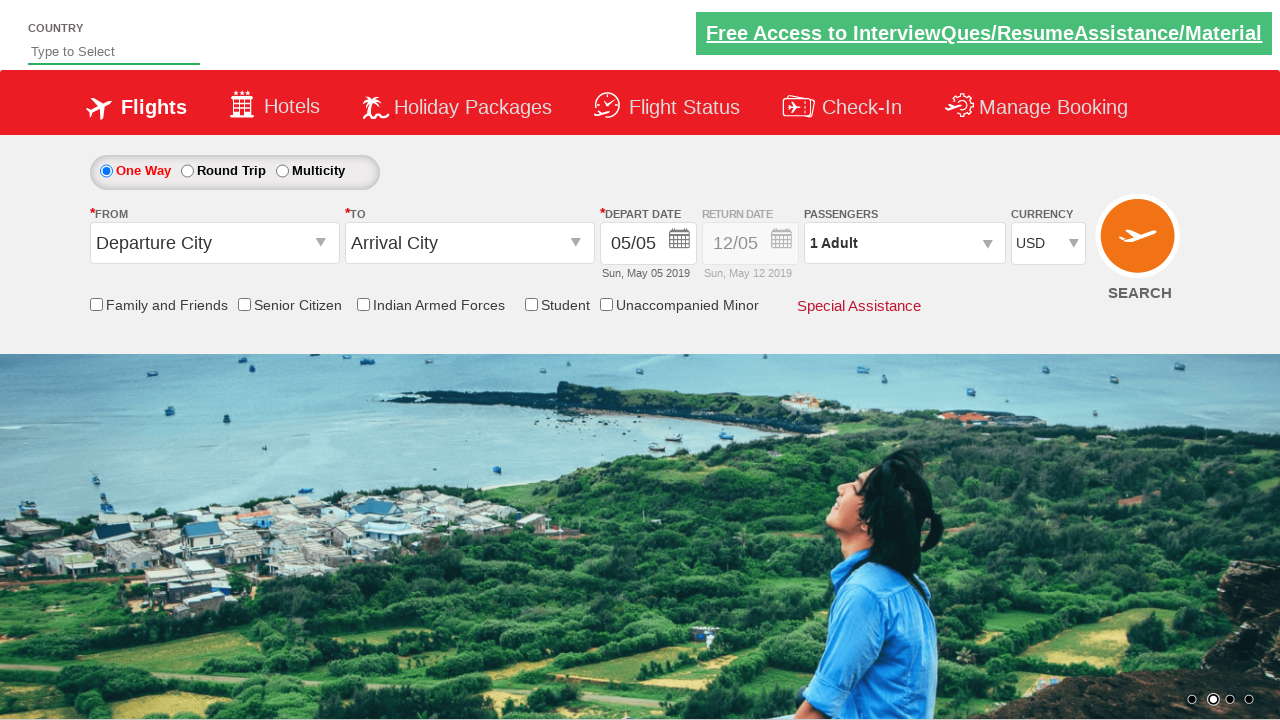

Verified that USD is selected in the dropdown
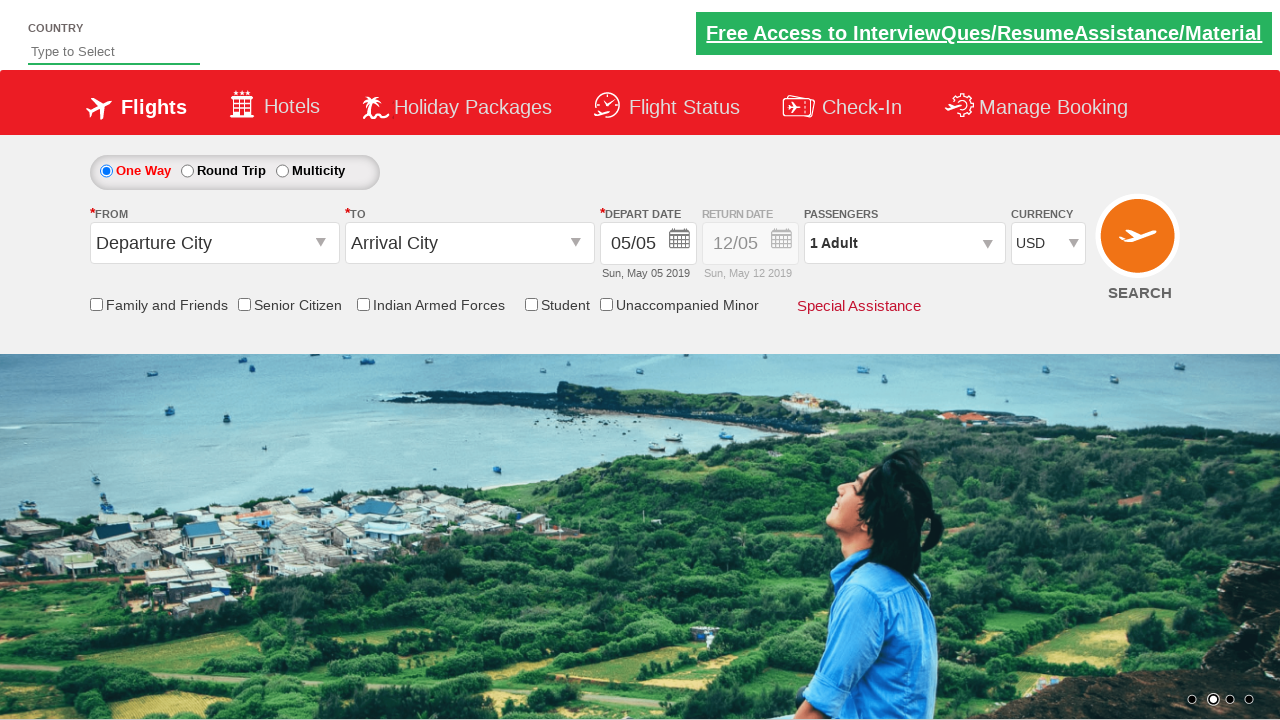

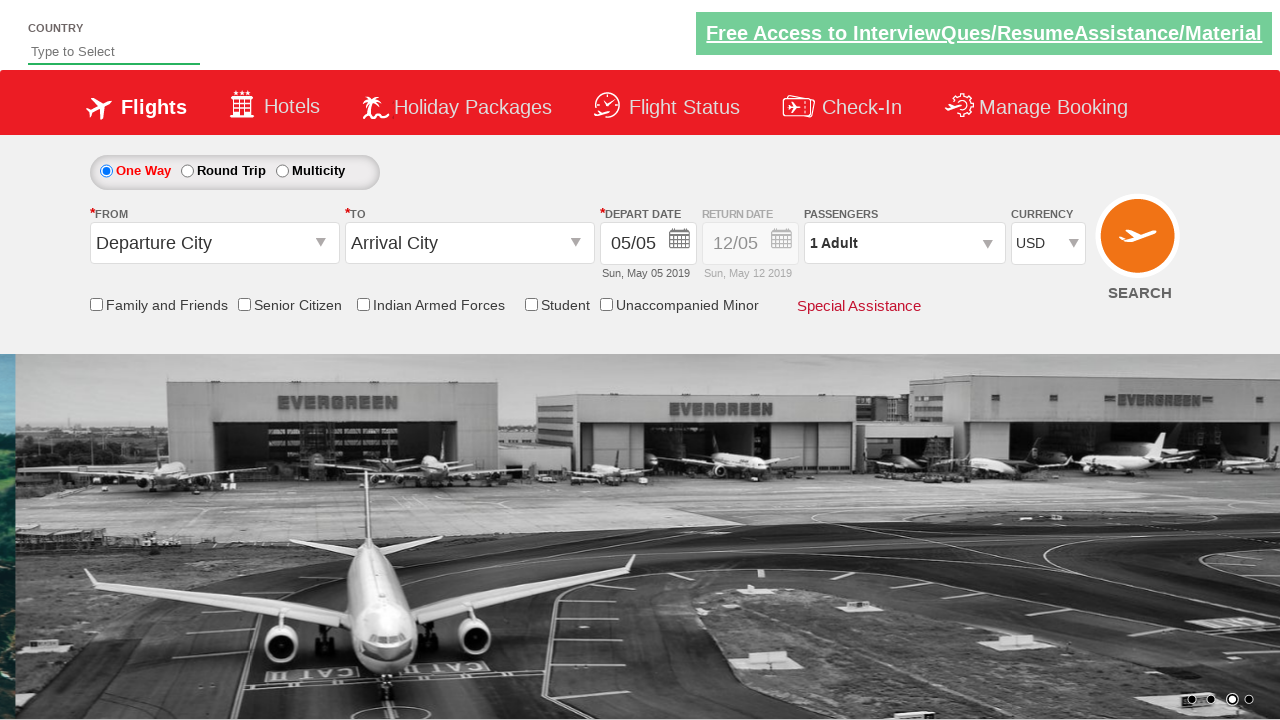